Tests browser navigation methods by clicking a header link, navigating back, refreshing the page, and navigating forward to verify navigation controls work correctly on the Home Credit website.

Starting URL: https://www.homecredit.co.in/en

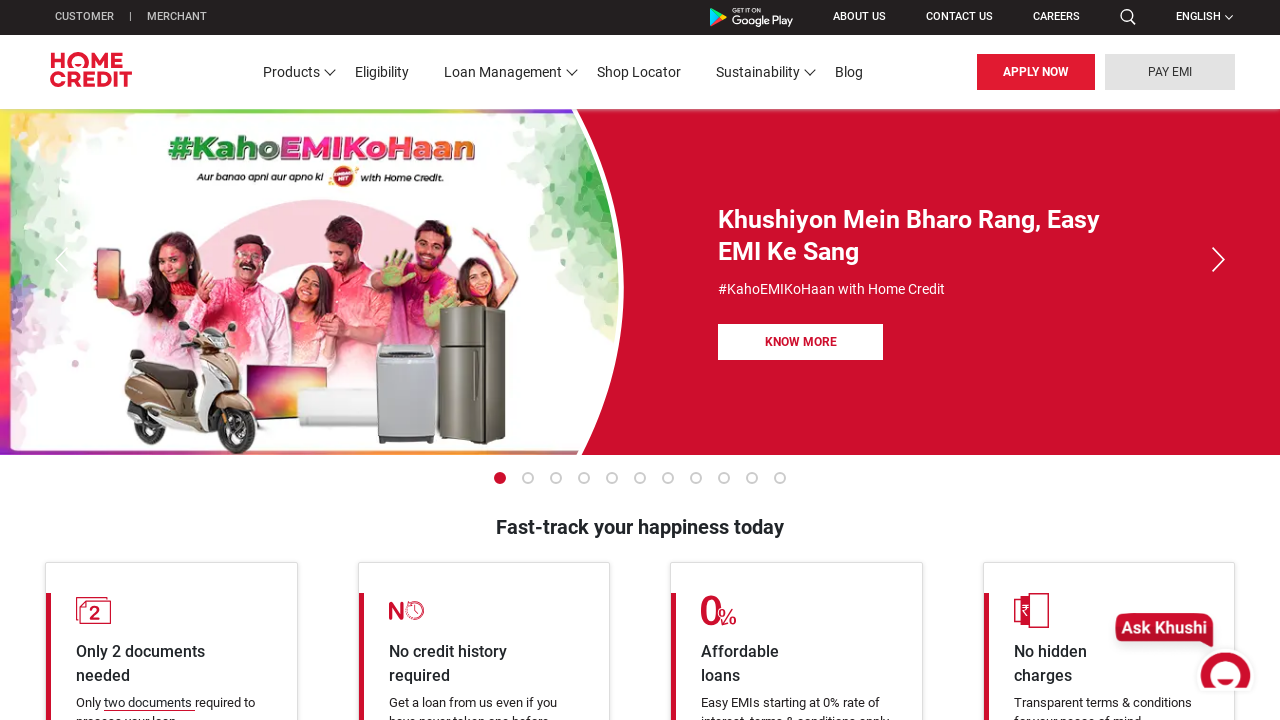

Clicked on the first navigation link in the header at (1036, 72) on header >> xpath=//div[2]/div/div/div[3]/ul/li[1]/a
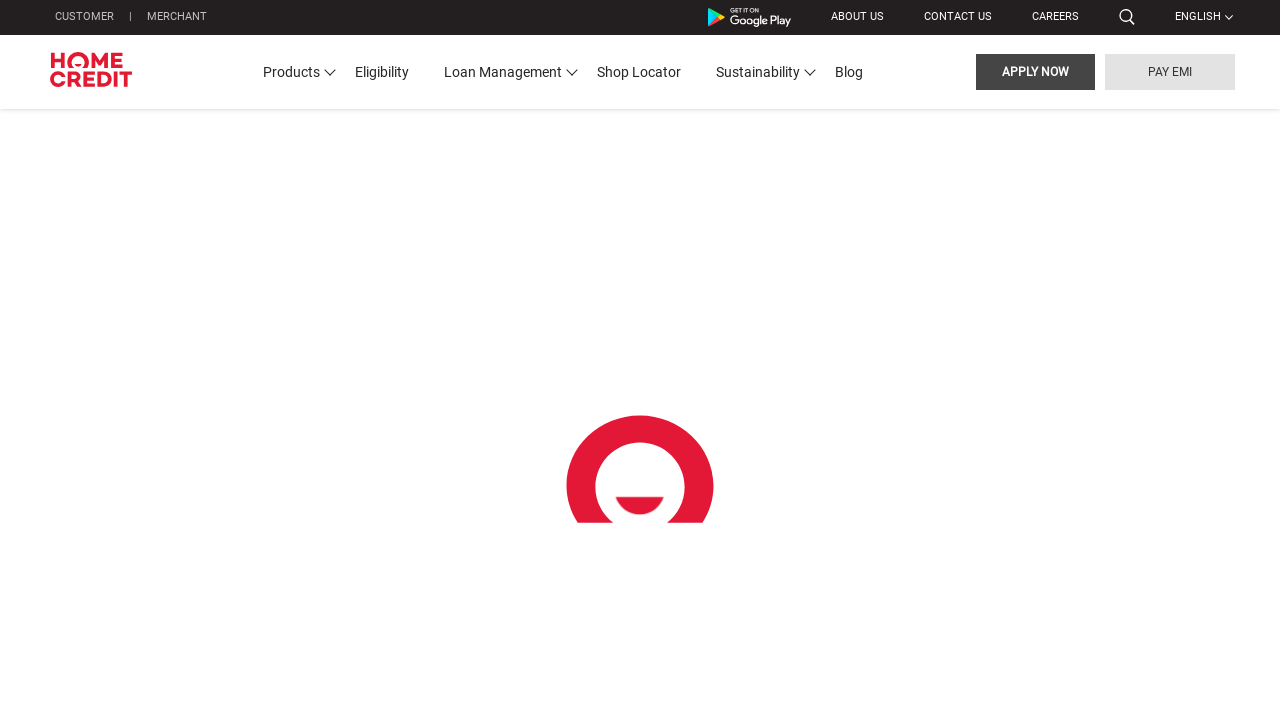

Page loaded successfully
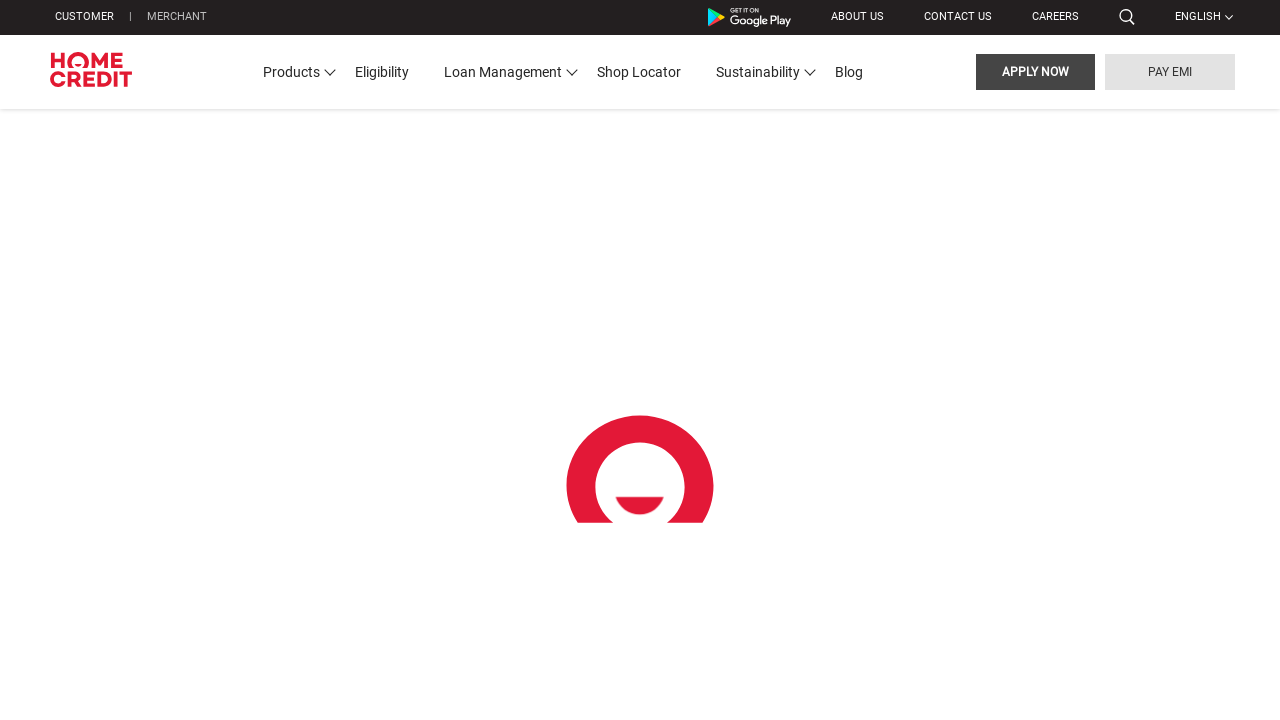

Navigated back to previous page
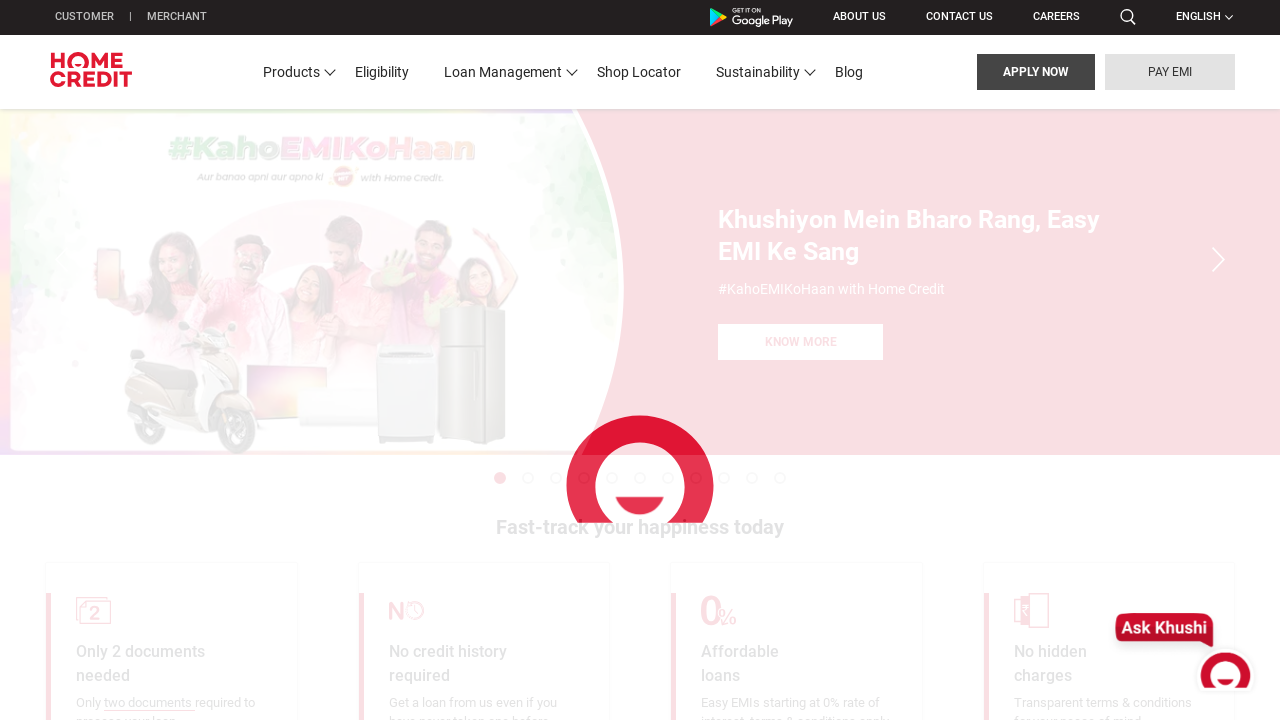

Refreshed the page
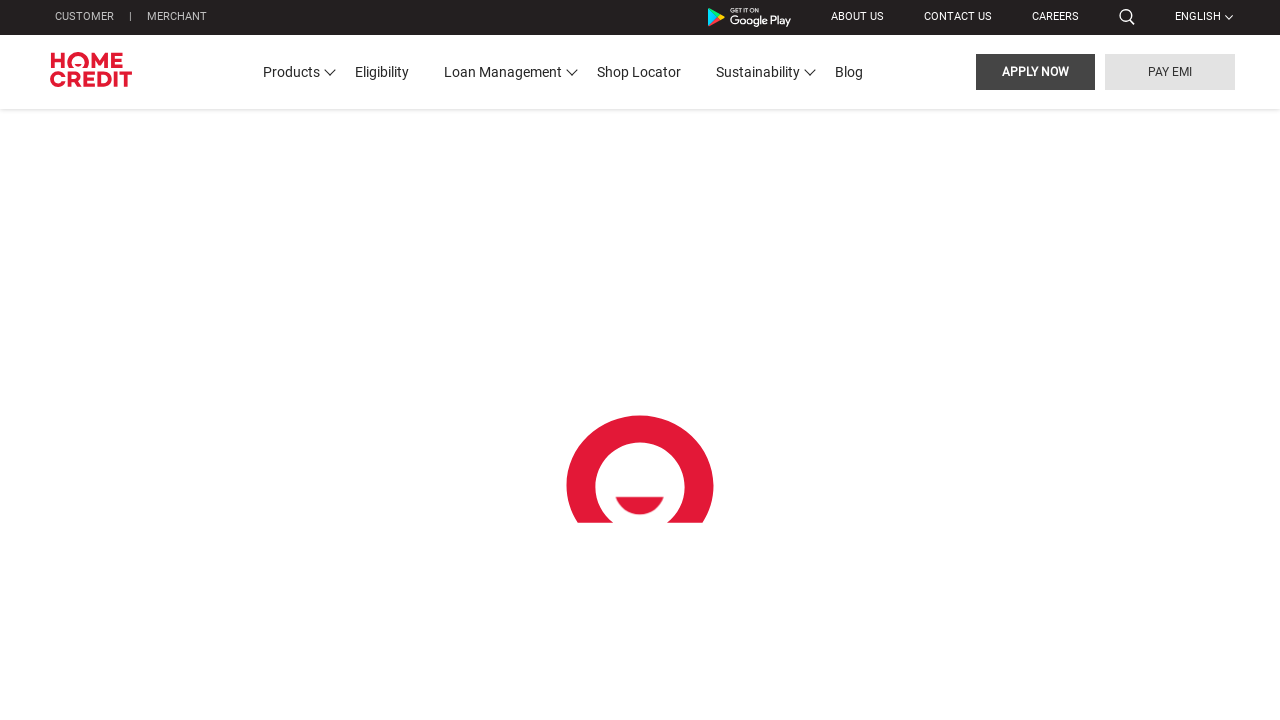

Navigated forward to next page
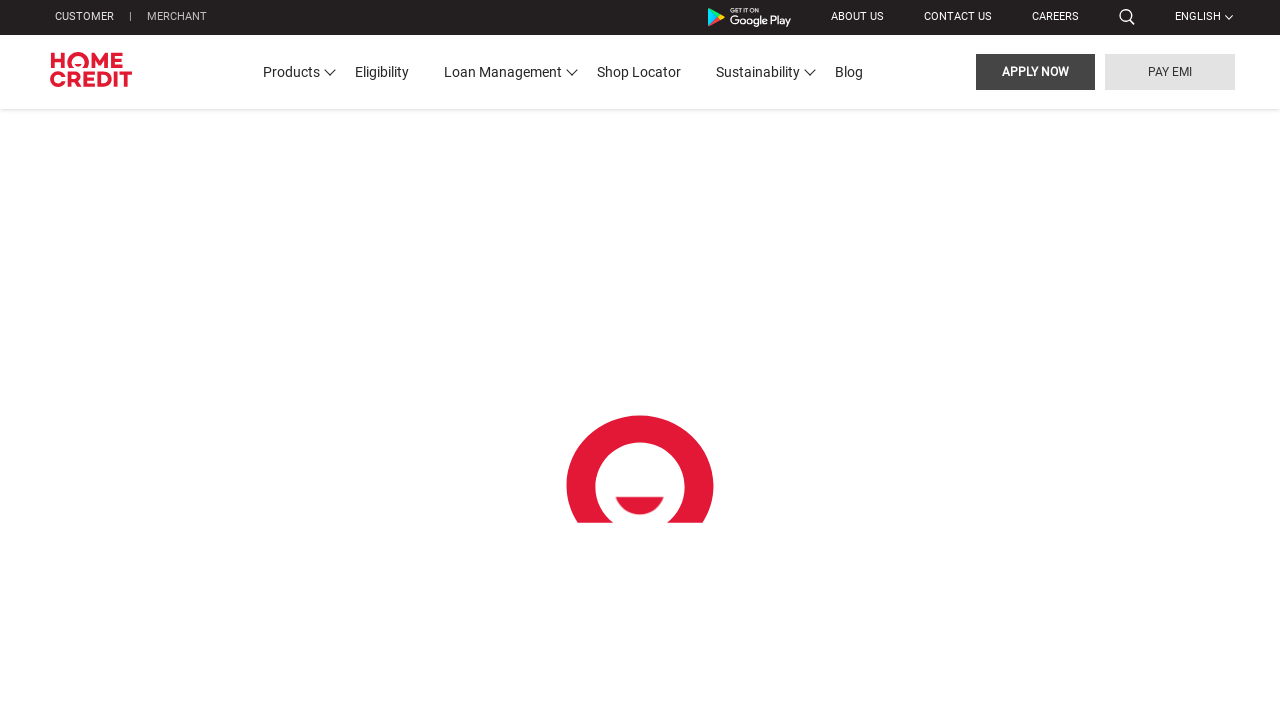

Refreshed the page again
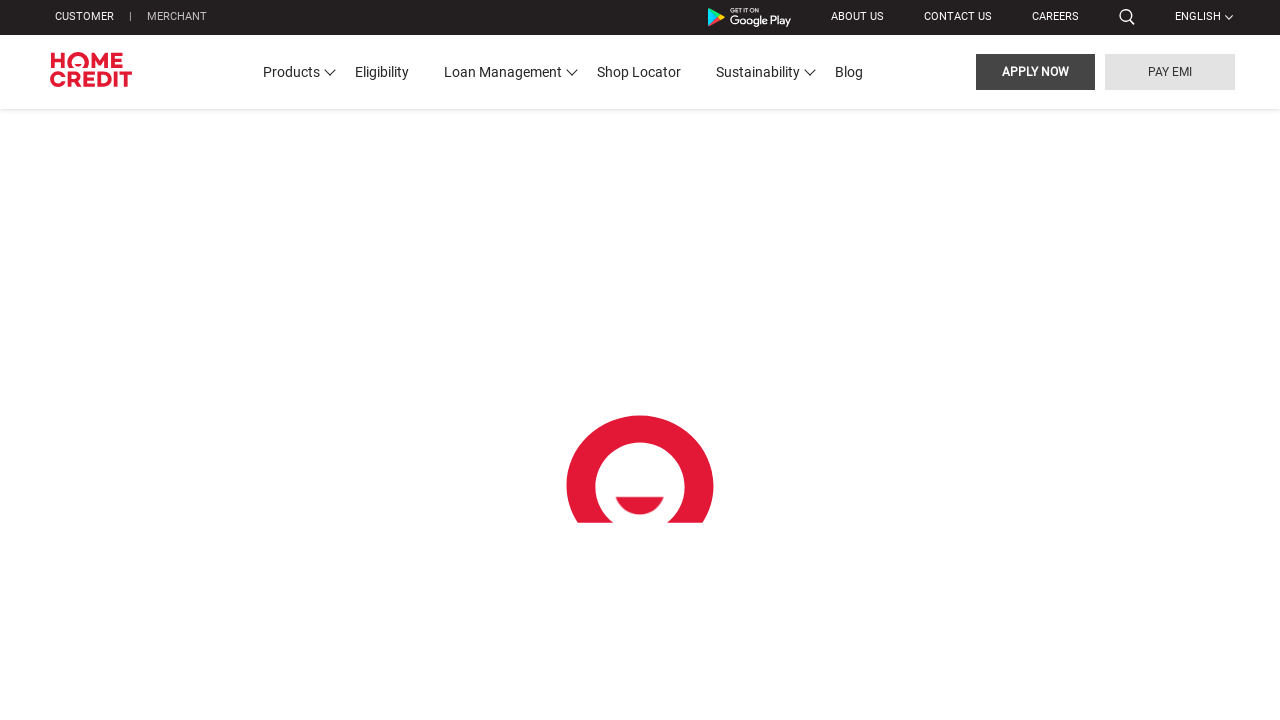

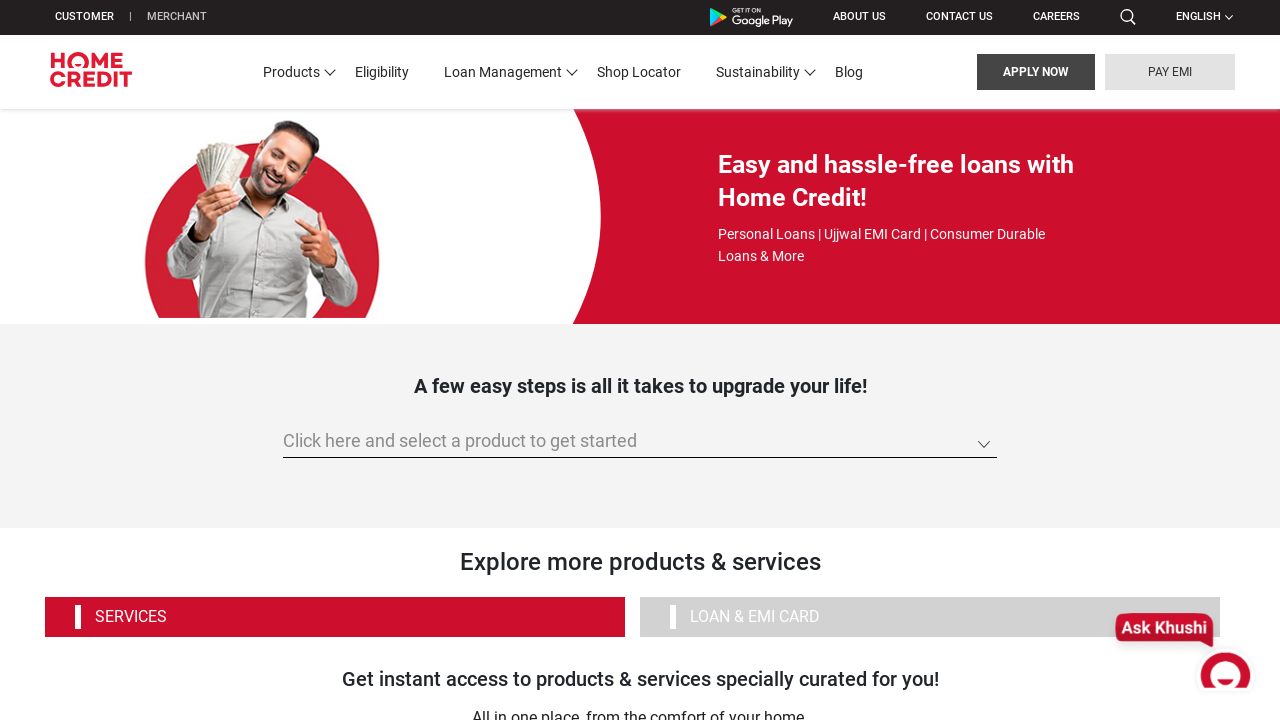